Tests that edits are saved when the input field loses focus (blur event)

Starting URL: https://demo.playwright.dev/todomvc

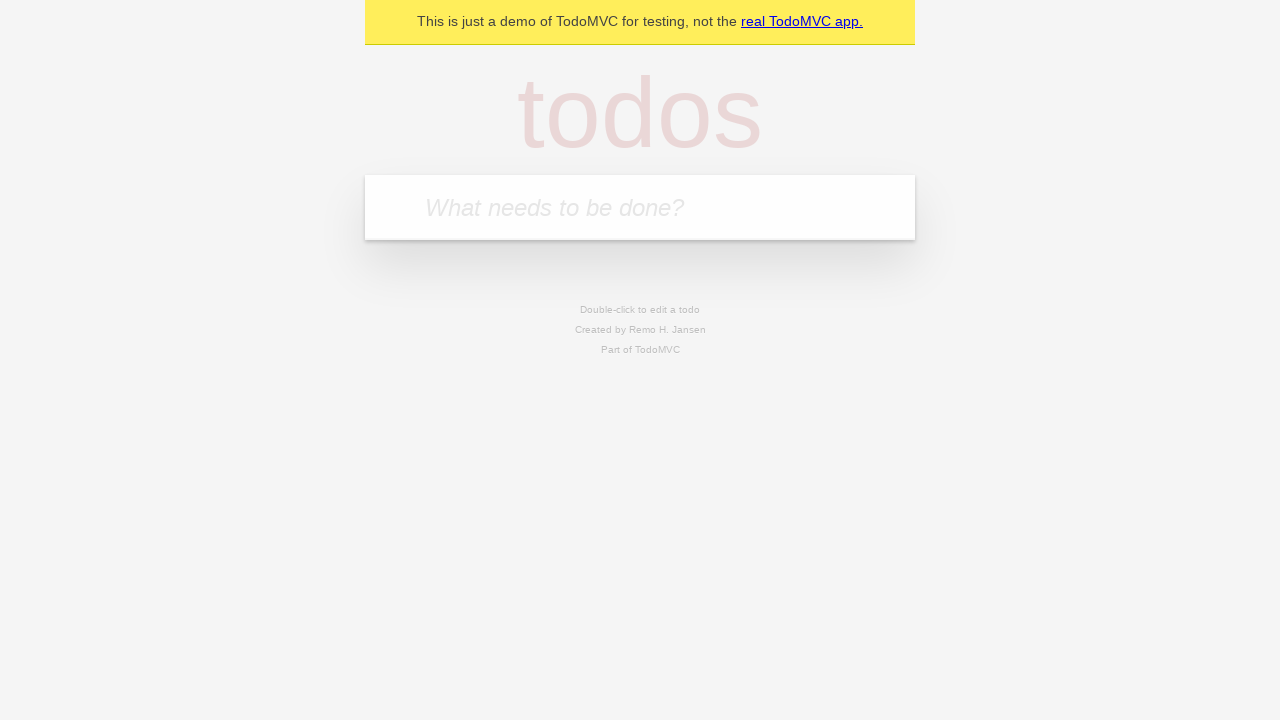

Filled todo input with 'watch monty python' on internal:attr=[placeholder="What needs to be done?"i]
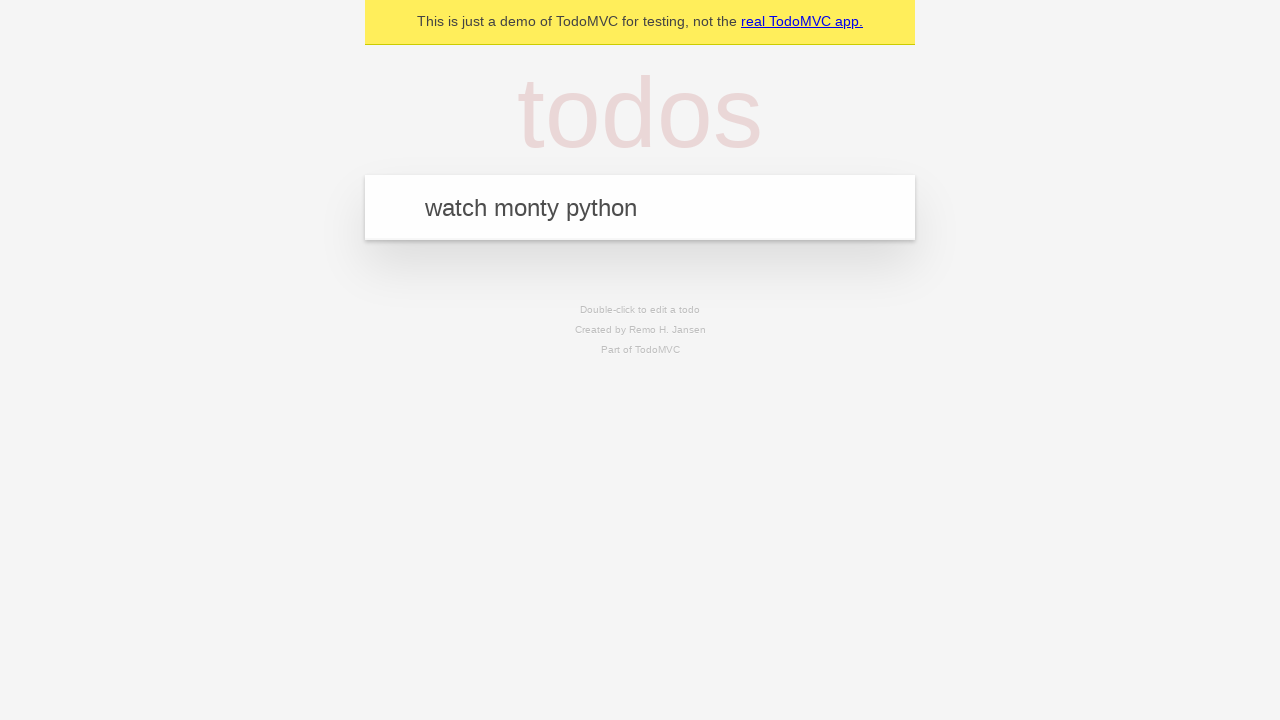

Pressed Enter to add 'watch monty python' to todos on internal:attr=[placeholder="What needs to be done?"i]
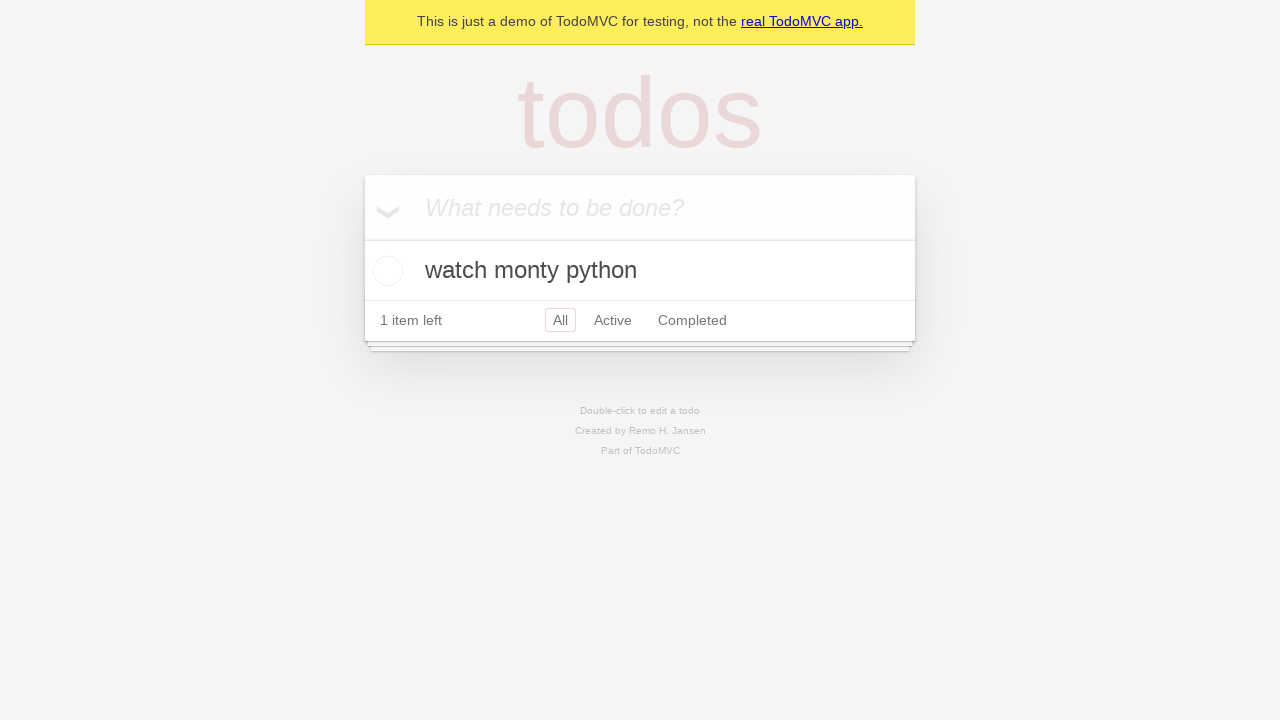

Filled todo input with 'feed the cat' on internal:attr=[placeholder="What needs to be done?"i]
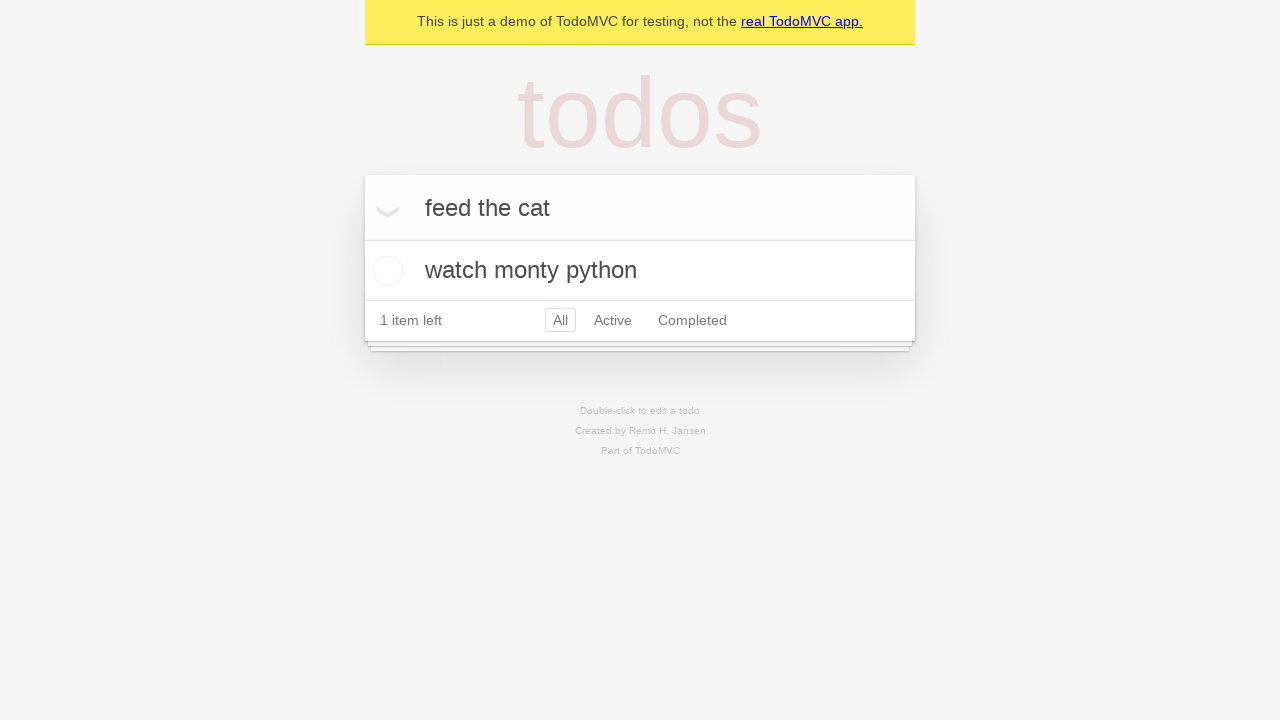

Pressed Enter to add 'feed the cat' to todos on internal:attr=[placeholder="What needs to be done?"i]
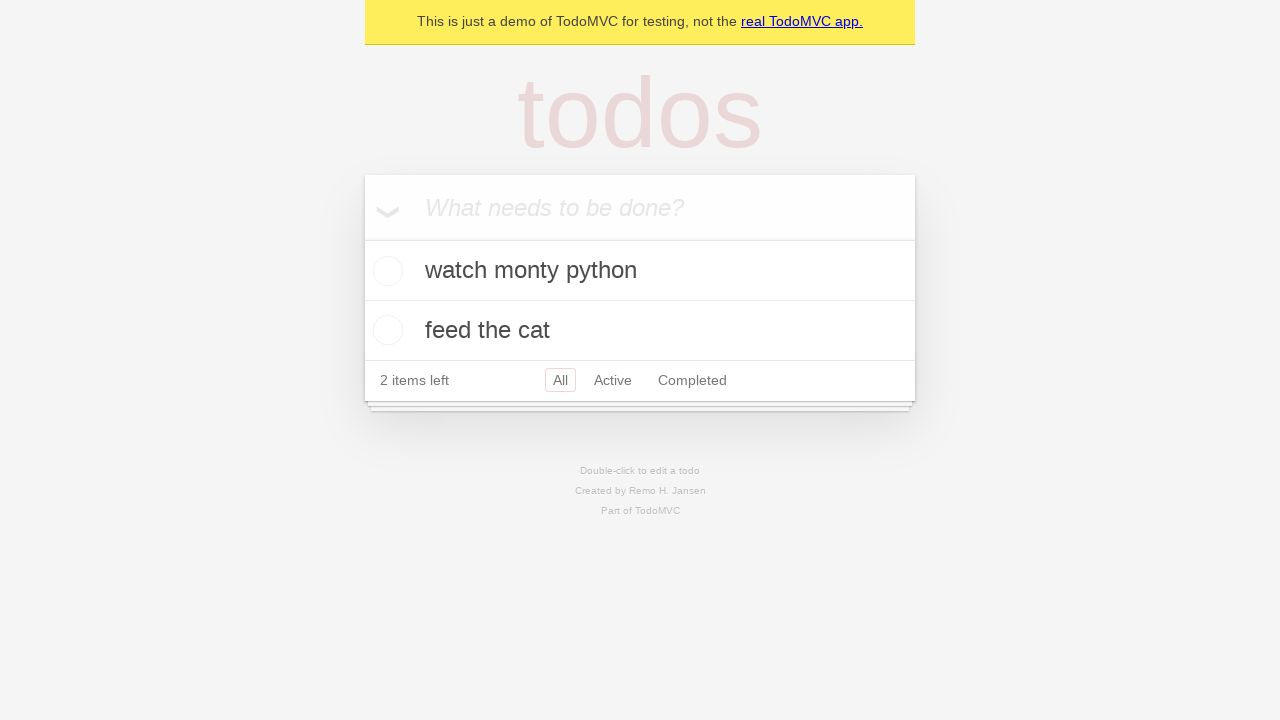

Filled todo input with 'book a doctors appointment' on internal:attr=[placeholder="What needs to be done?"i]
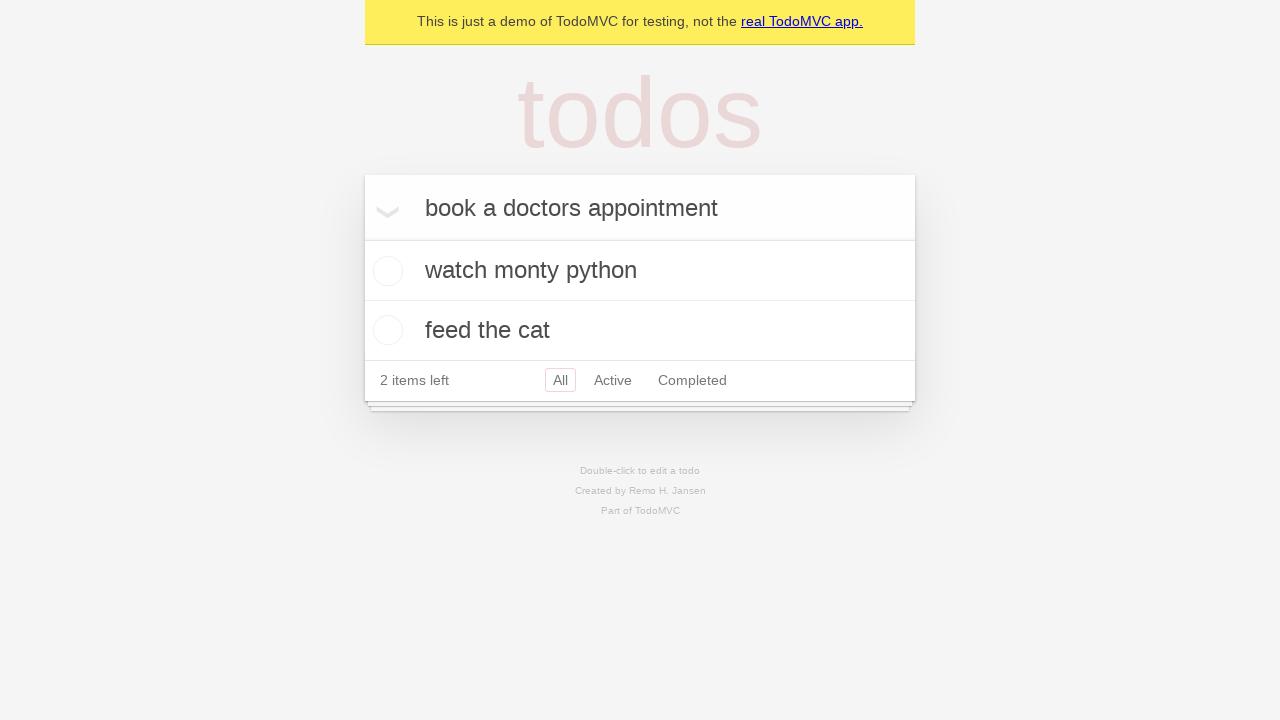

Pressed Enter to add 'book a doctors appointment' to todos on internal:attr=[placeholder="What needs to be done?"i]
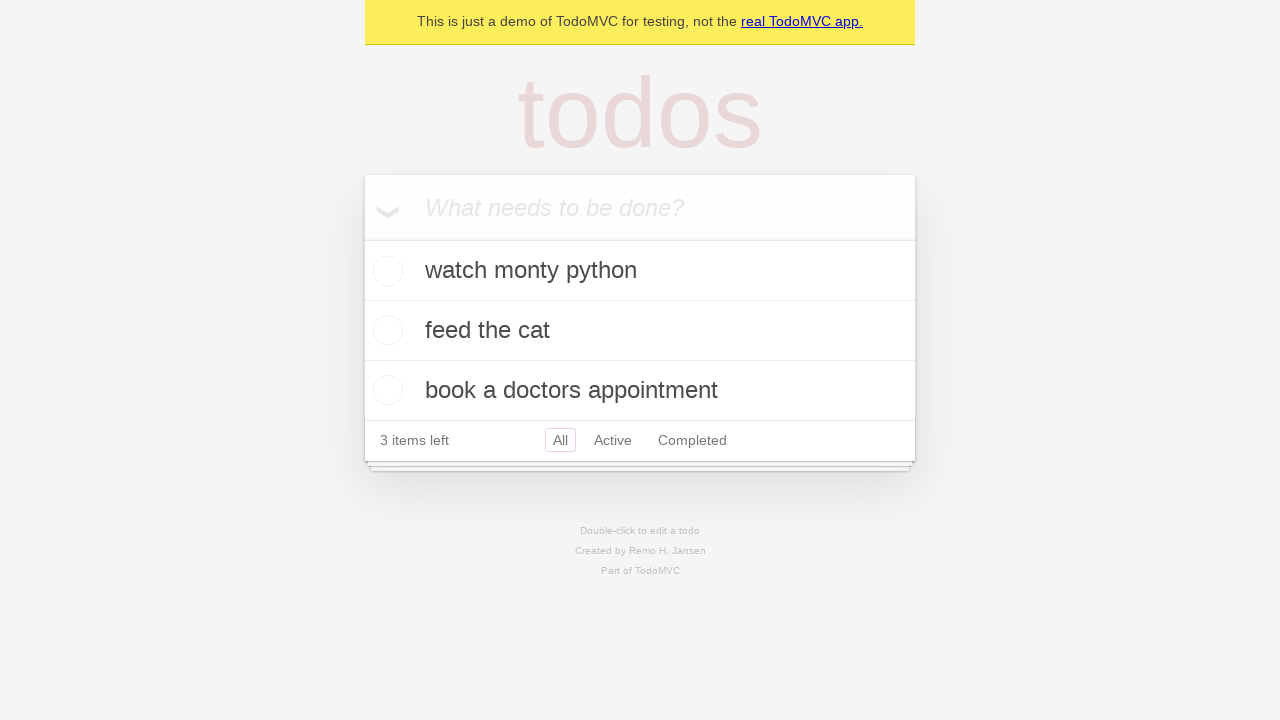

Verified 3 todos were created in localStorage
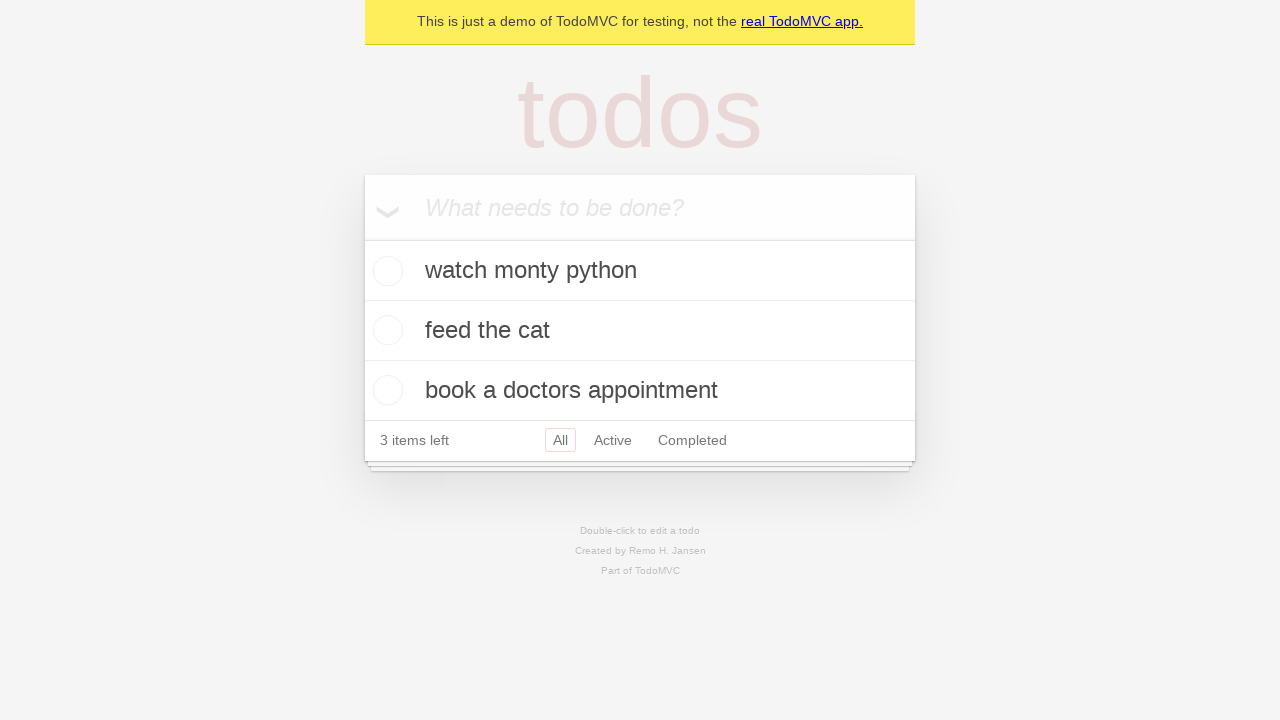

Double-clicked second todo item to enter edit mode at (640, 331) on internal:testid=[data-testid="todo-item"s] >> nth=1
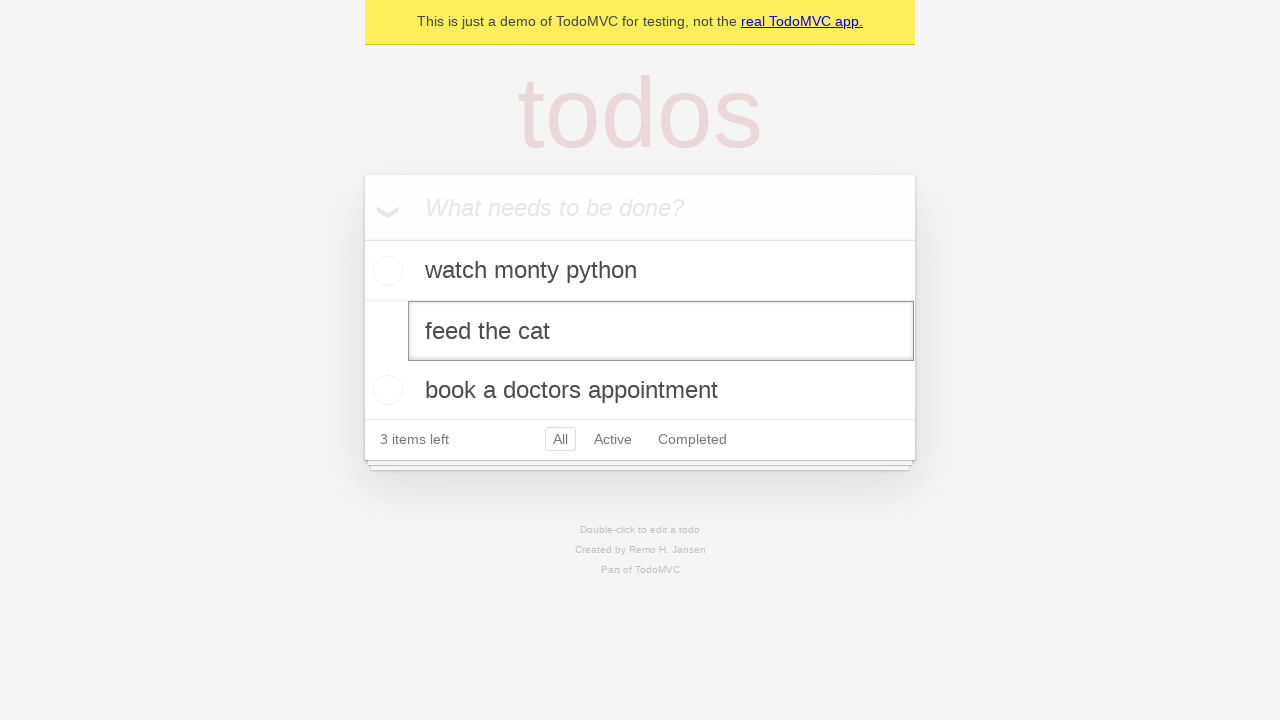

Changed second todo text to 'buy some sausages' on internal:testid=[data-testid="todo-item"s] >> nth=1 >> internal:role=textbox[nam
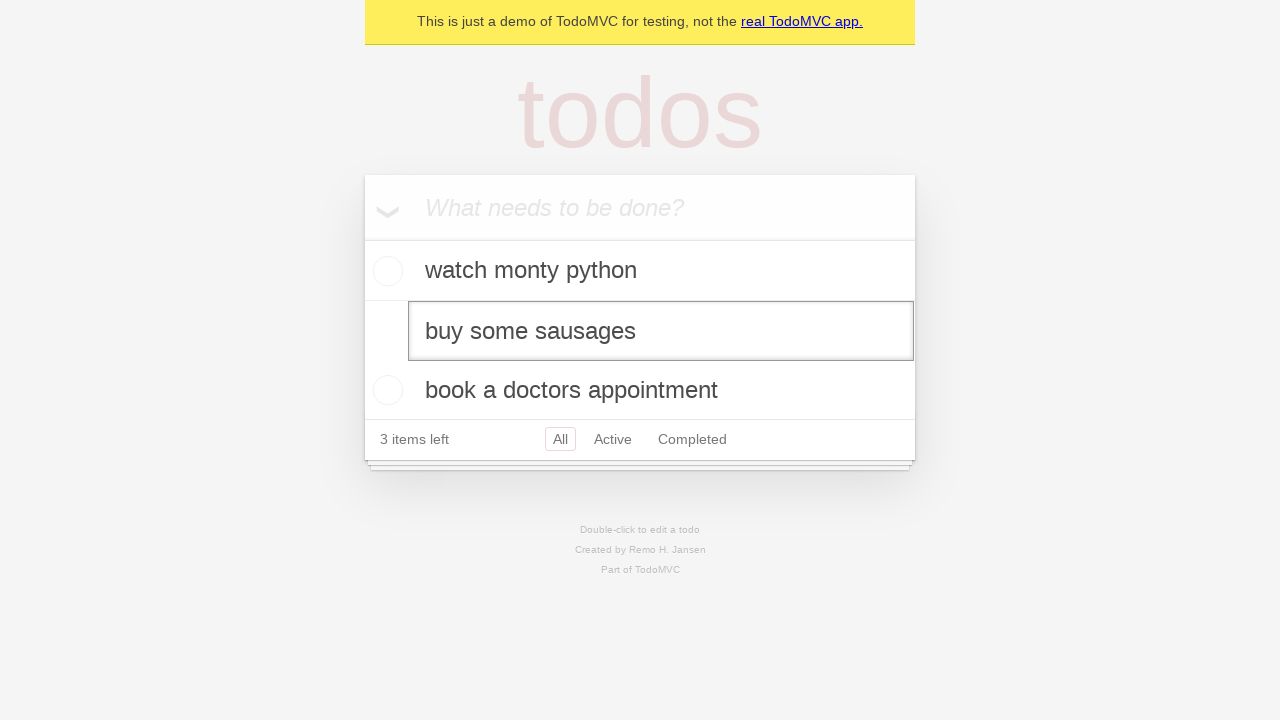

Triggered blur event on edit textbox to save changes
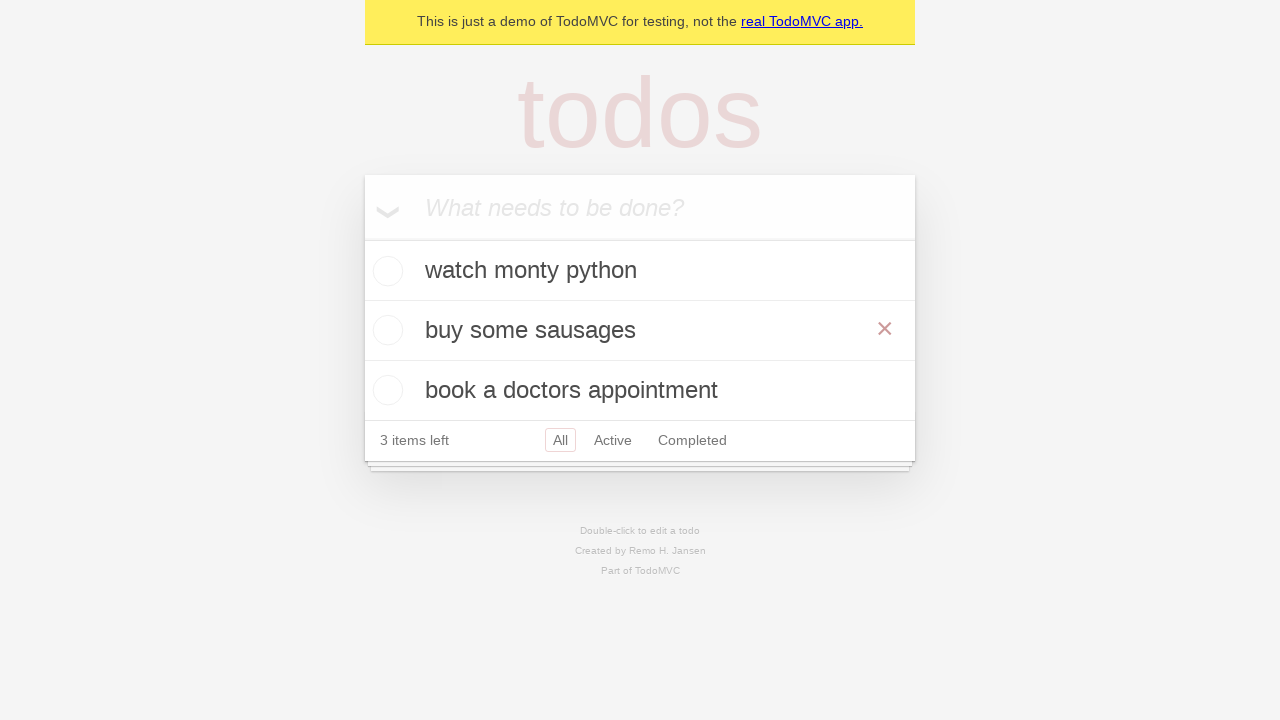

Verified edited todo 'buy some sausages' was saved to localStorage
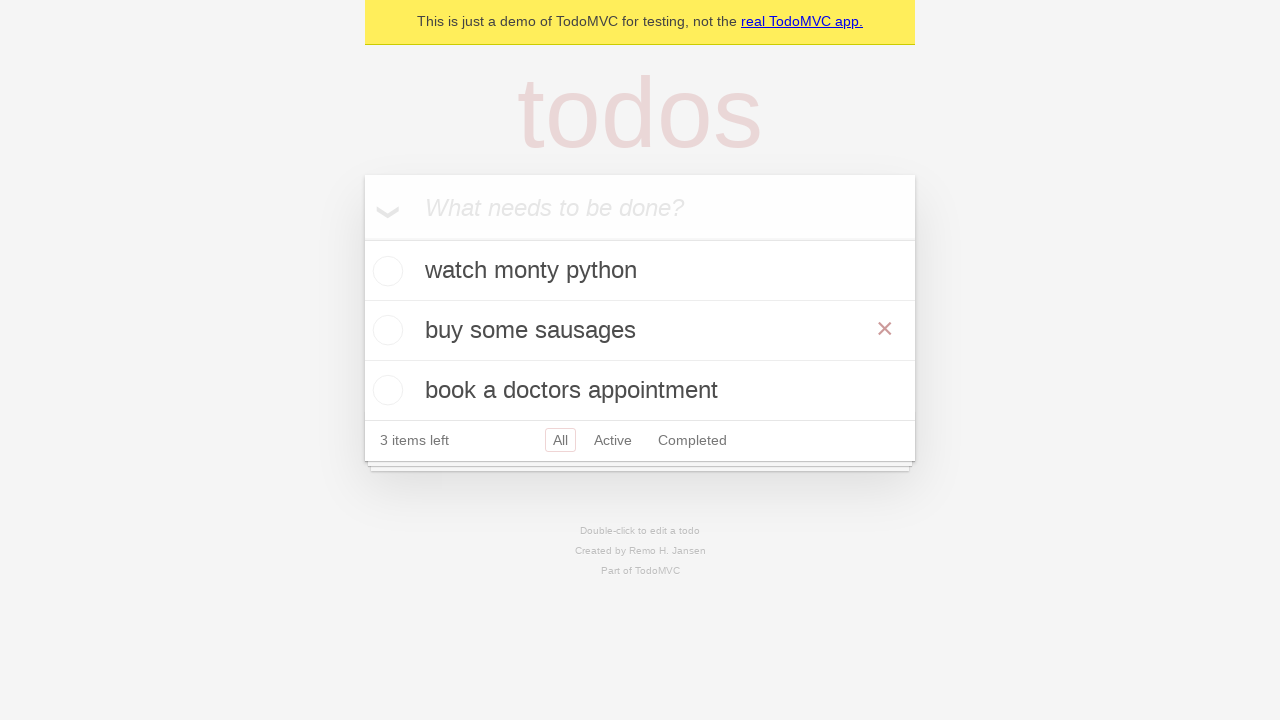

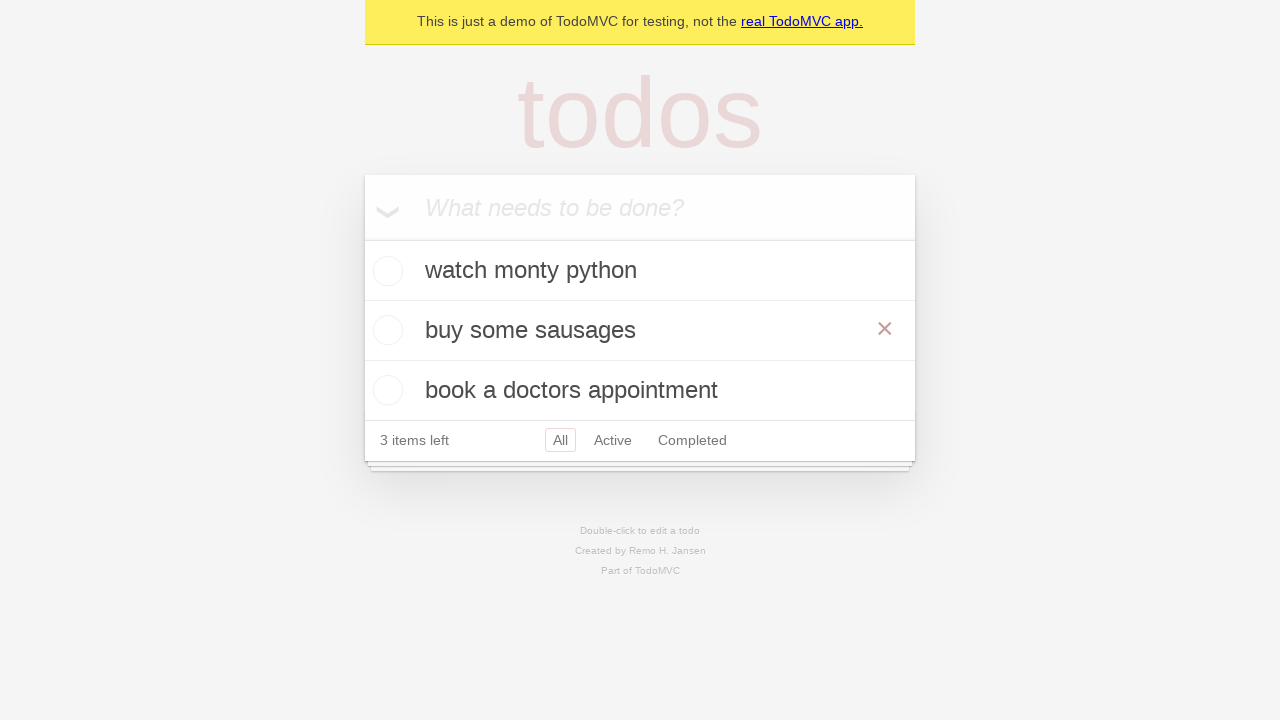